Tests the scientific calculator functionality on calculator.net by clicking degree/radian mode toggles and performing a calculation (3^3 = 27), then clearing the result.

Starting URL: http://www.calculator.net

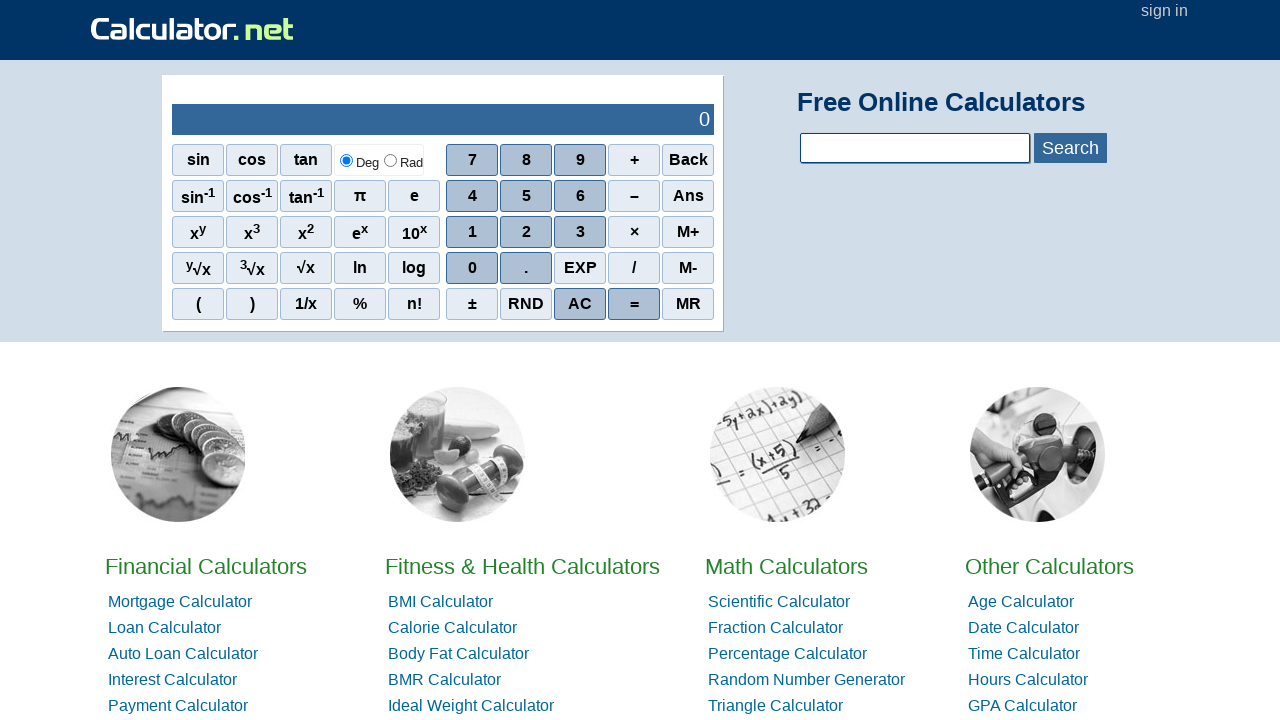

Clicked degree mode label at (391, 160) on xpath=//input[@id='scirdsettingd' and @value='deg']//following::label
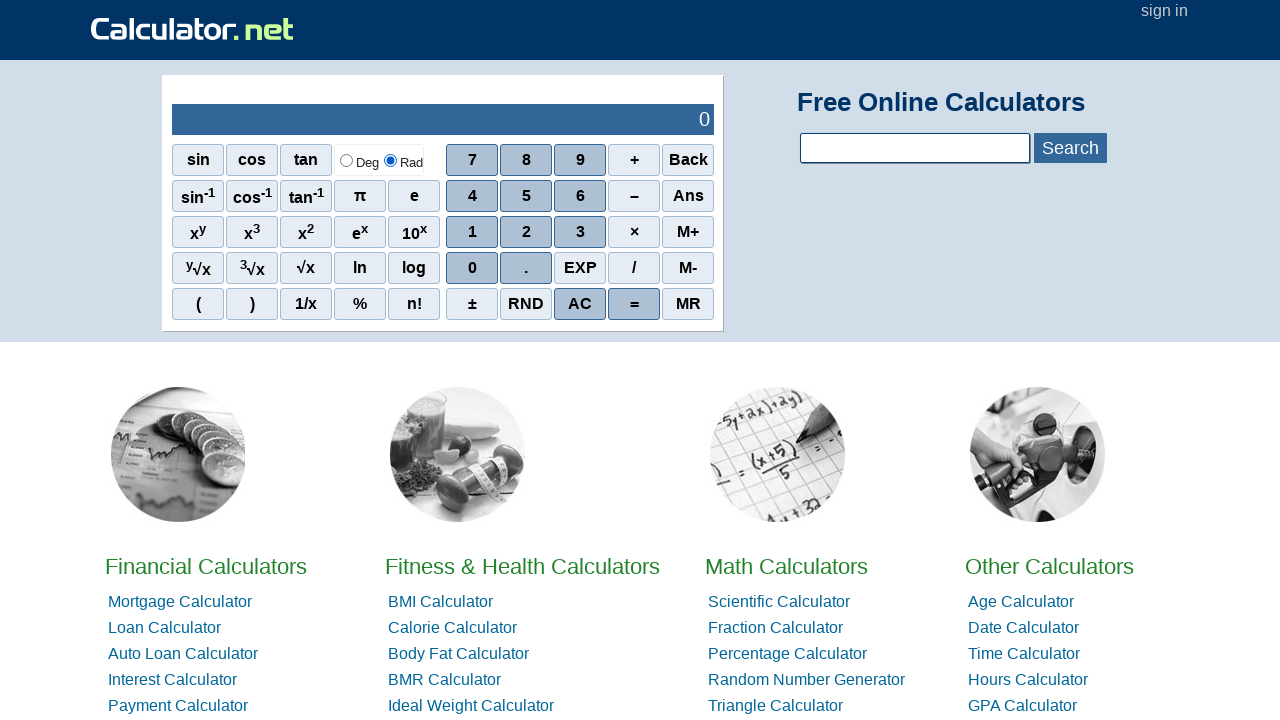

Clicked radian mode label at (347, 160) on xpath=//input[@id='scirdsettingr' or @value='rad']//preceding::label
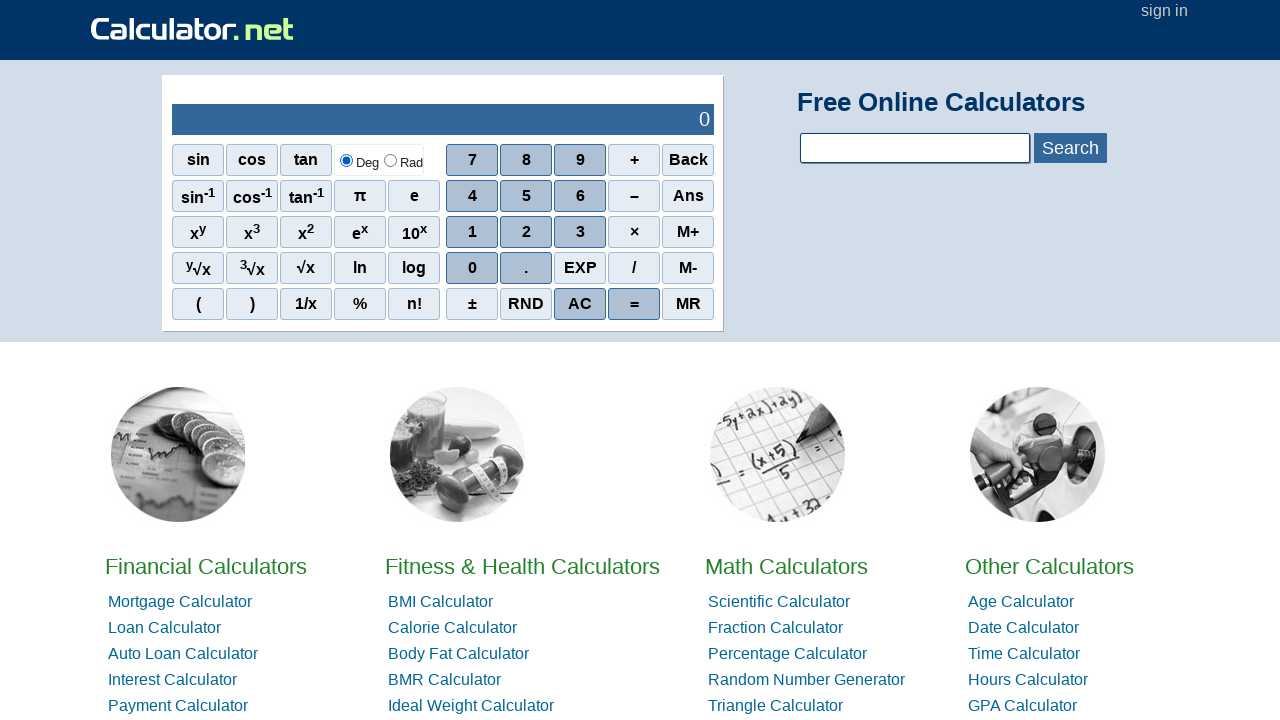

Clicked number 3 at (580, 232) on xpath=//span[@class='scinm' and text()='3']
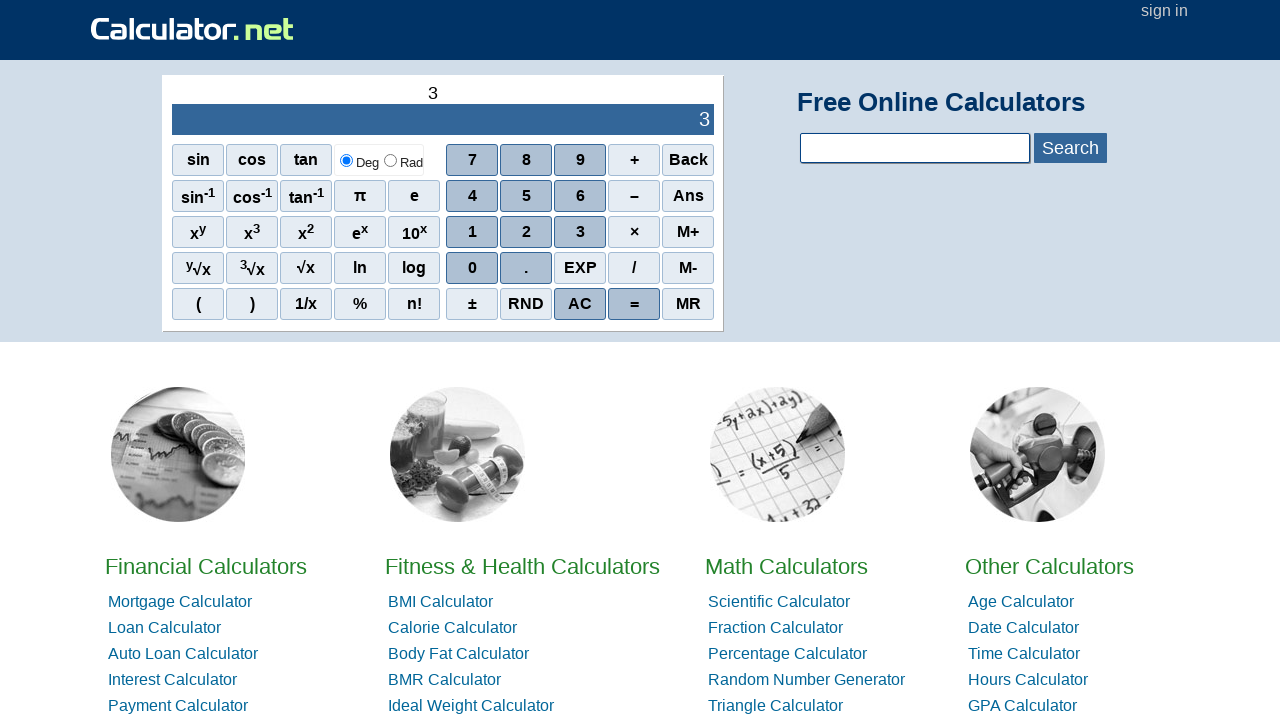

Clicked exponent operator (x^y) at (580, 268) on (//span[@class='sciop'])[7]
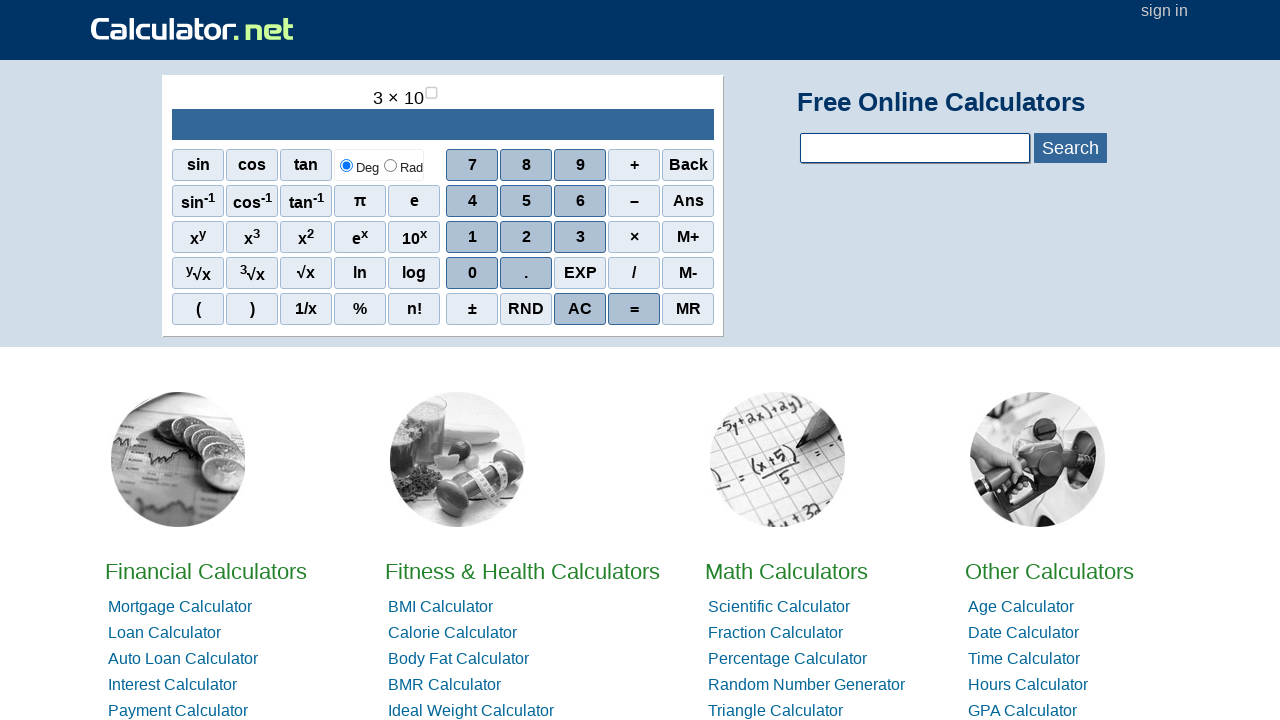

Clicked number 3 for exponent at (580, 237) on xpath=//span[@class='scinm' and text()='3']
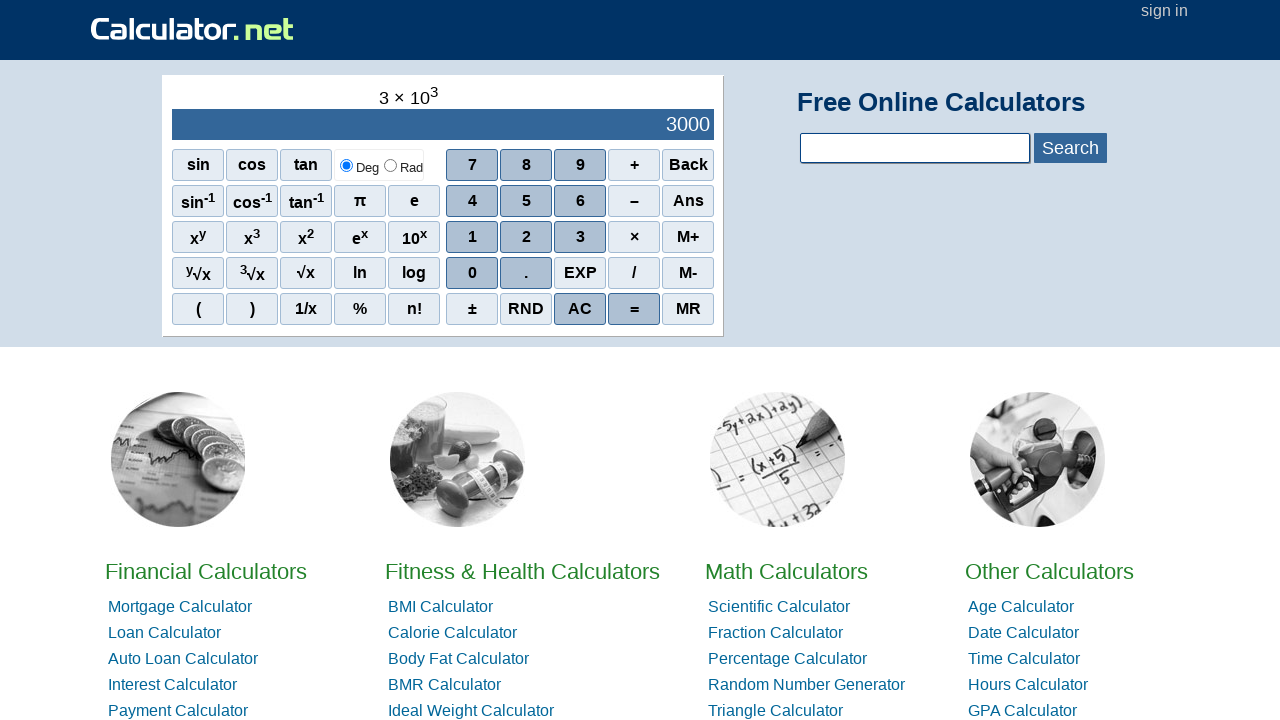

Clicked equals button to calculate 3^3 = 27 at (634, 309) on xpath=//span[text()= '=']
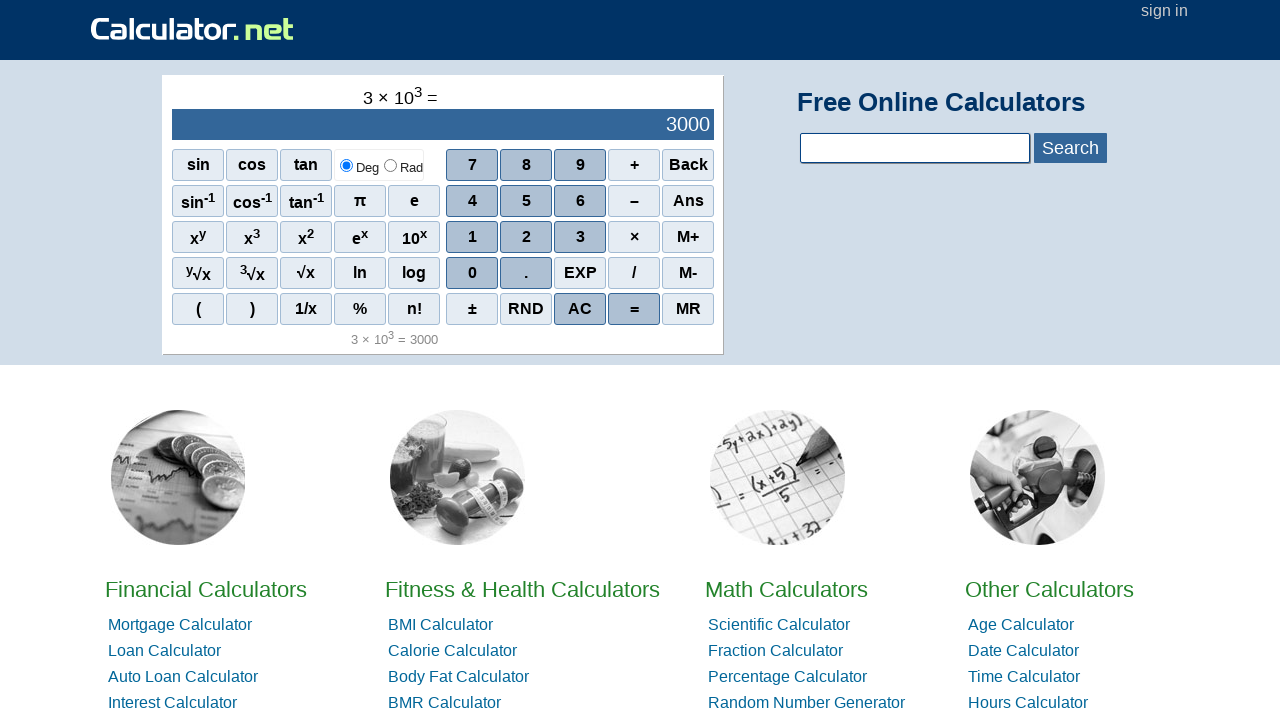

Clicked last operator button at (688, 309) on (//span[@class='sciop'])[last()]
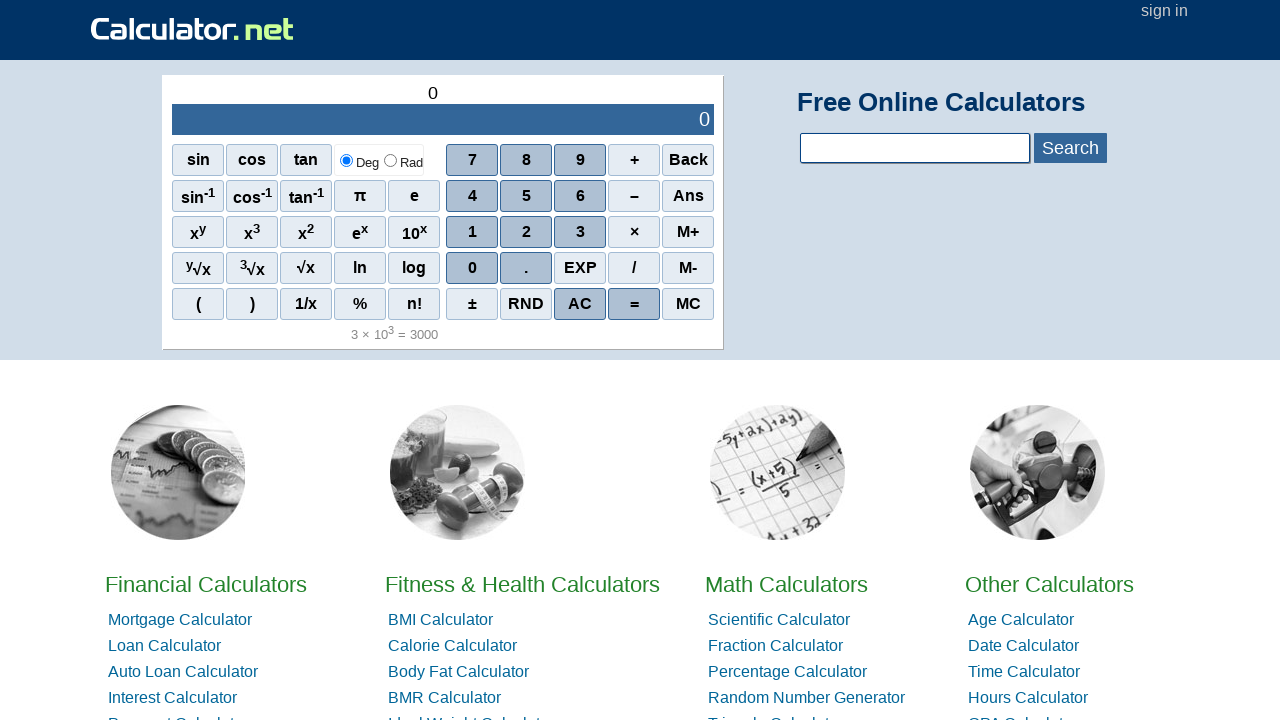

Clicked clear entry button next to AC at (634, 304) on xpath=//span[@class='scieq' and text()='AC']//following-sibling::span
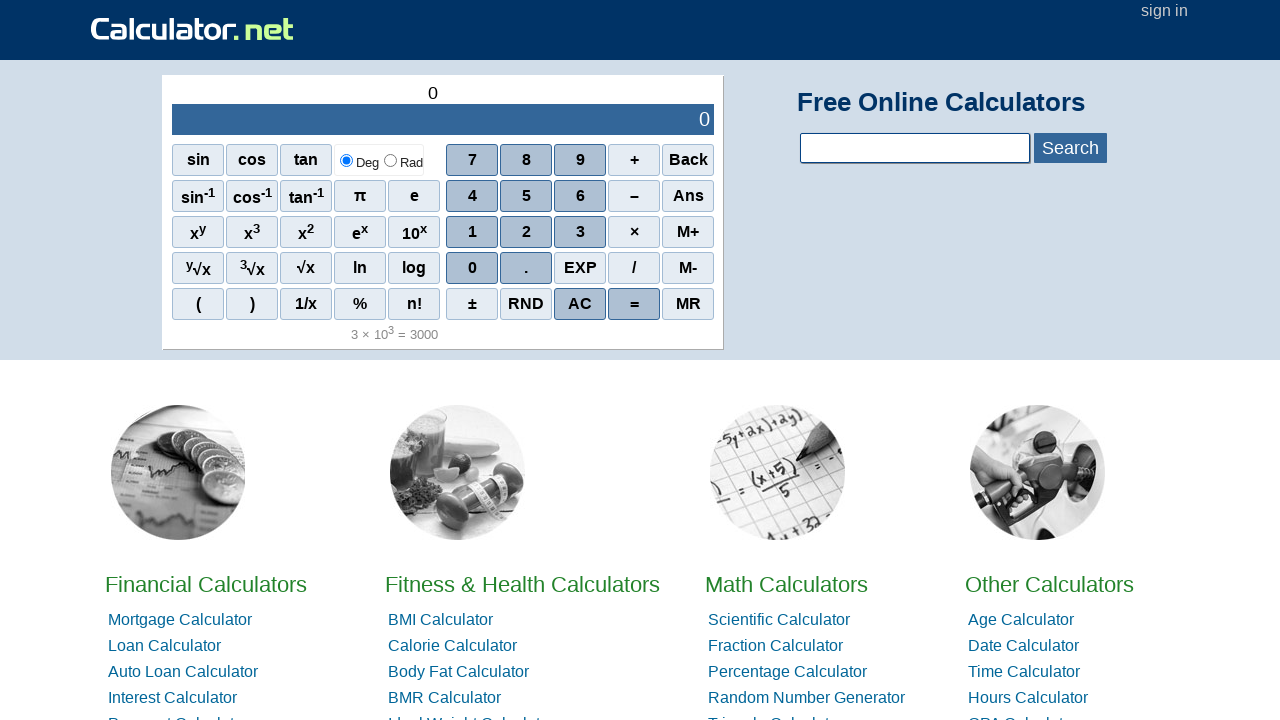

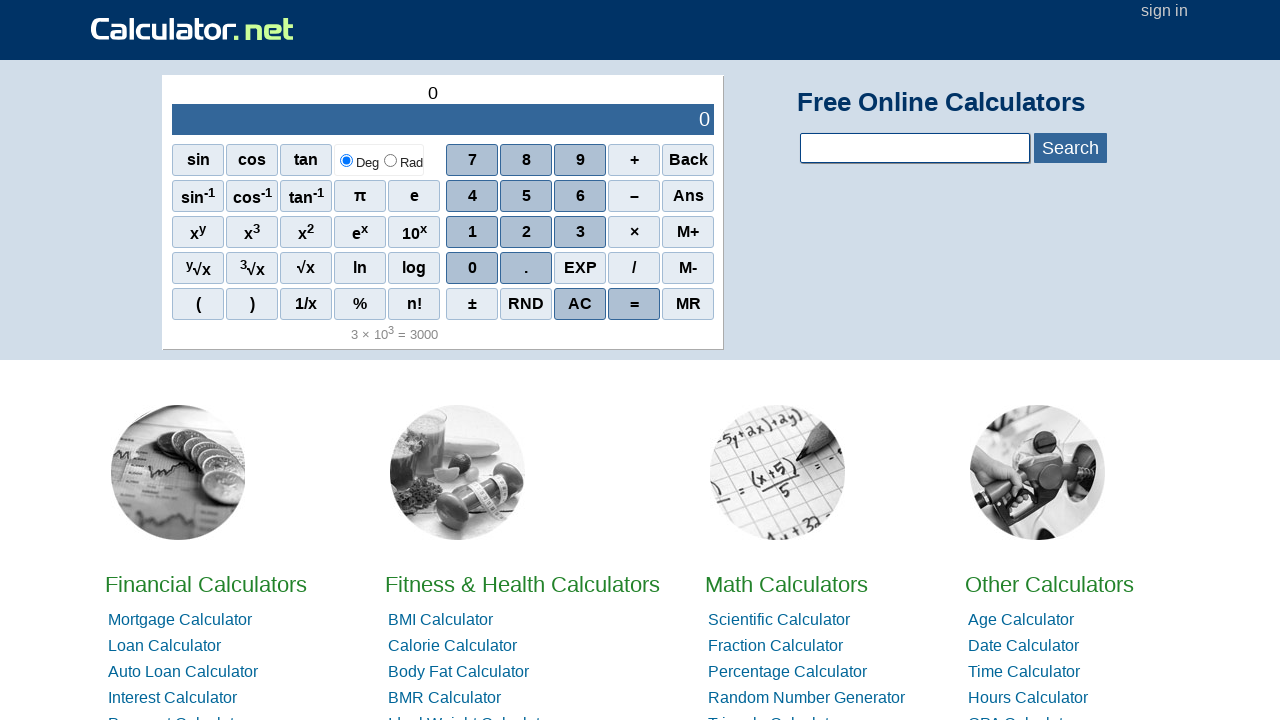